Tests that edits are saved when the input field loses focus (blur event)

Starting URL: https://demo.playwright.dev/todomvc

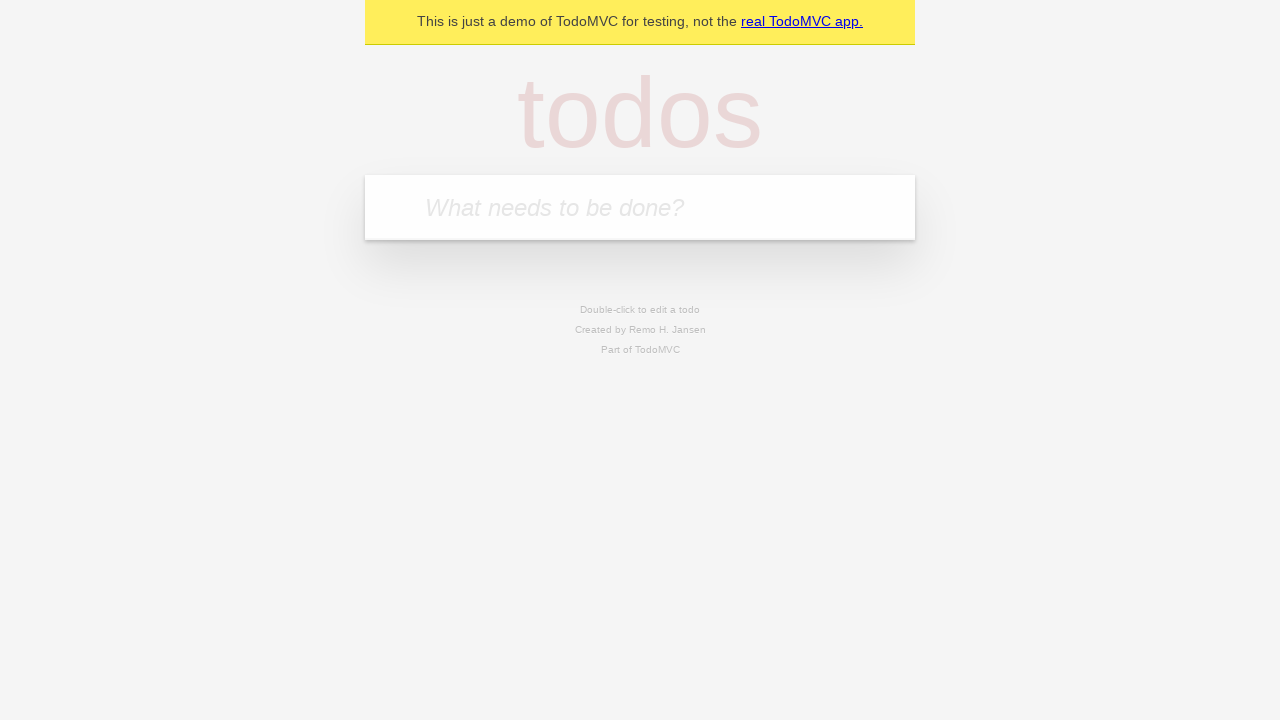

Filled todo input with 'buy some cheese' on internal:attr=[placeholder="What needs to be done?"i]
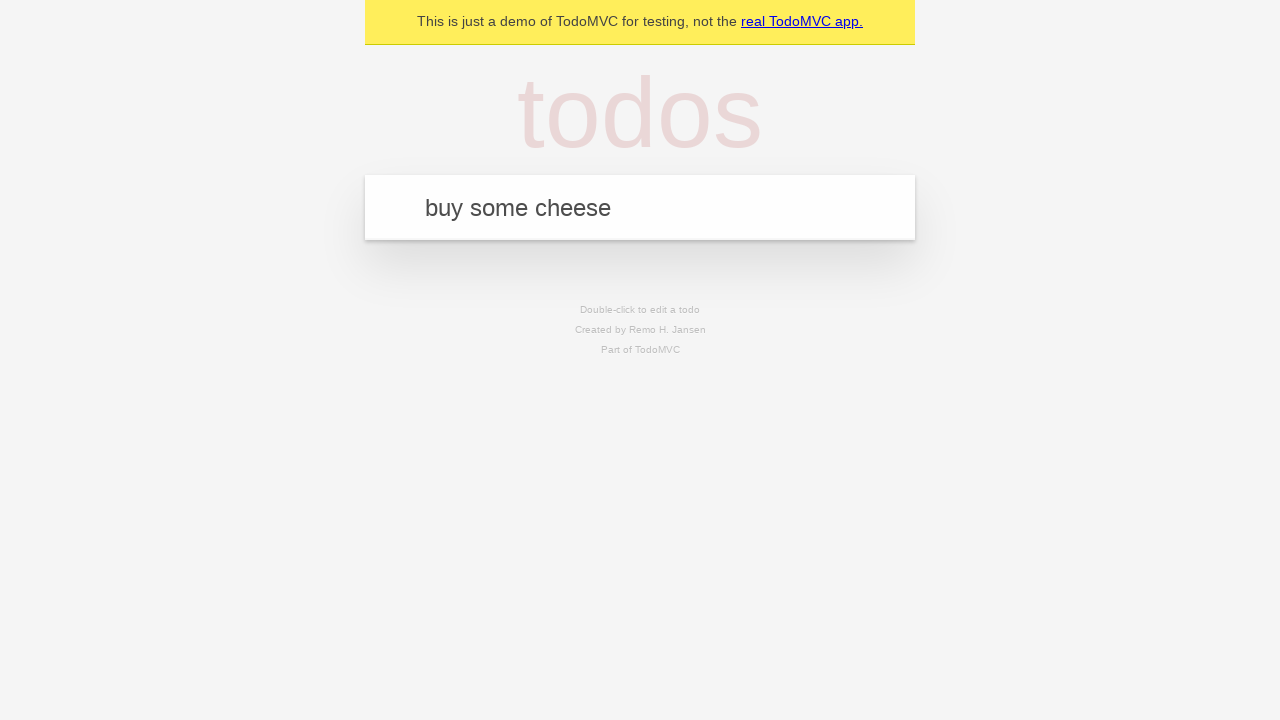

Pressed Enter to add first todo on internal:attr=[placeholder="What needs to be done?"i]
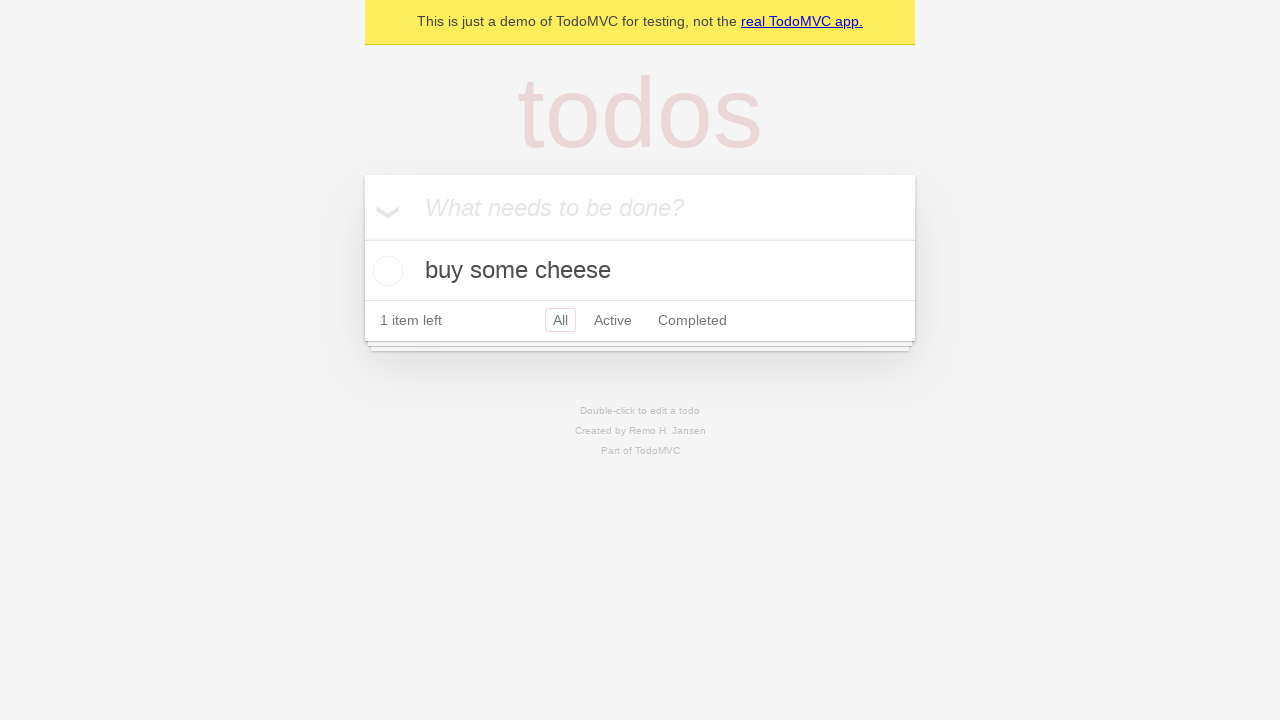

Filled todo input with 'feed the cat' on internal:attr=[placeholder="What needs to be done?"i]
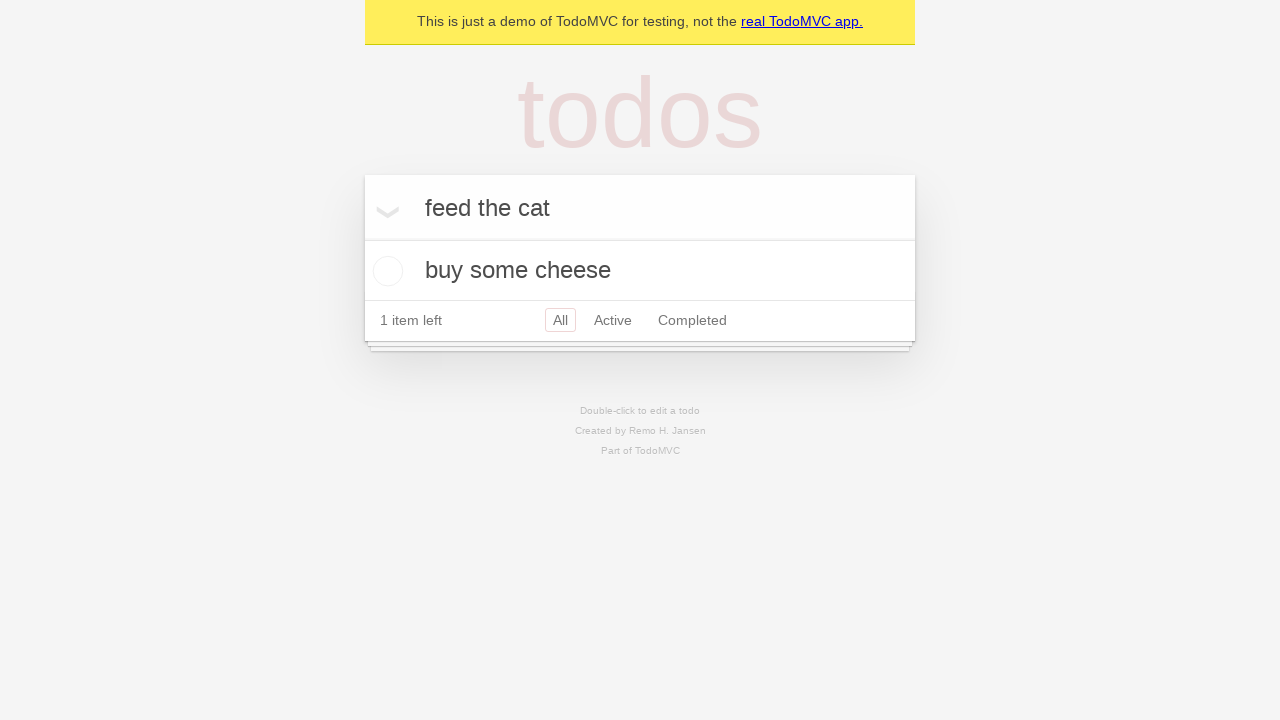

Pressed Enter to add second todo on internal:attr=[placeholder="What needs to be done?"i]
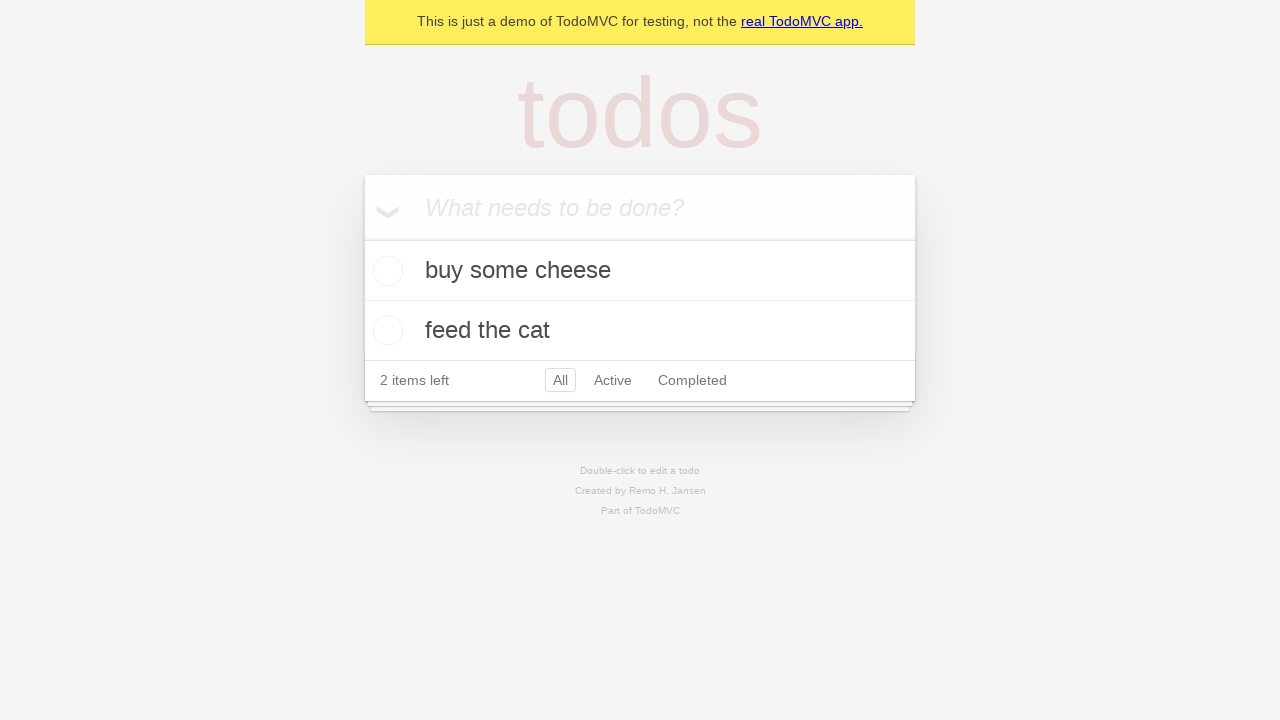

Filled todo input with 'book a doctors appointment' on internal:attr=[placeholder="What needs to be done?"i]
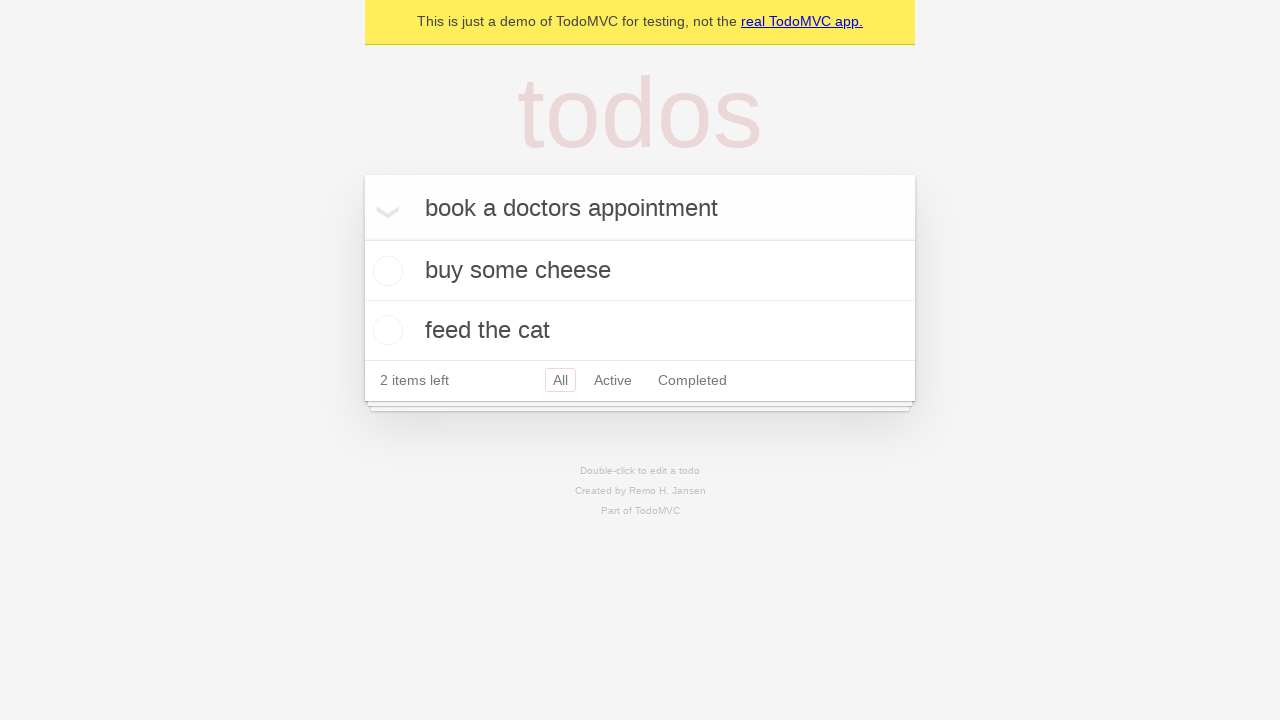

Pressed Enter to add third todo on internal:attr=[placeholder="What needs to be done?"i]
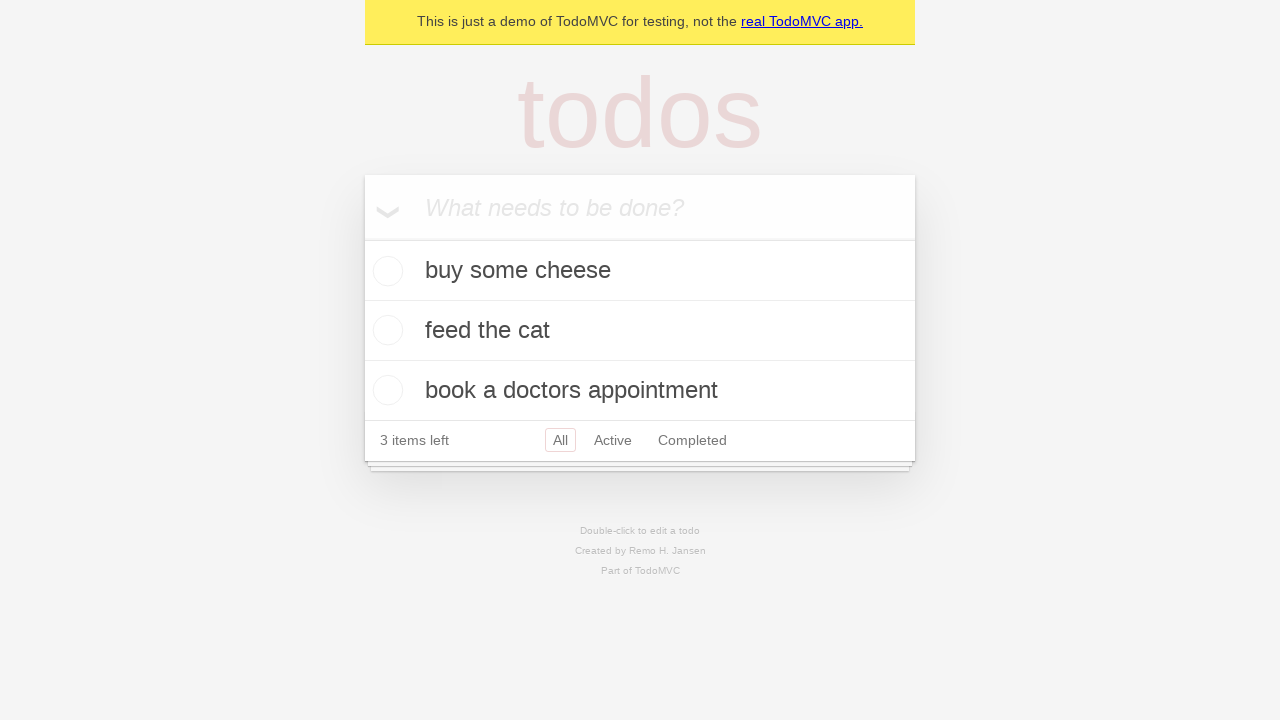

Waited for all 3 todos to be rendered
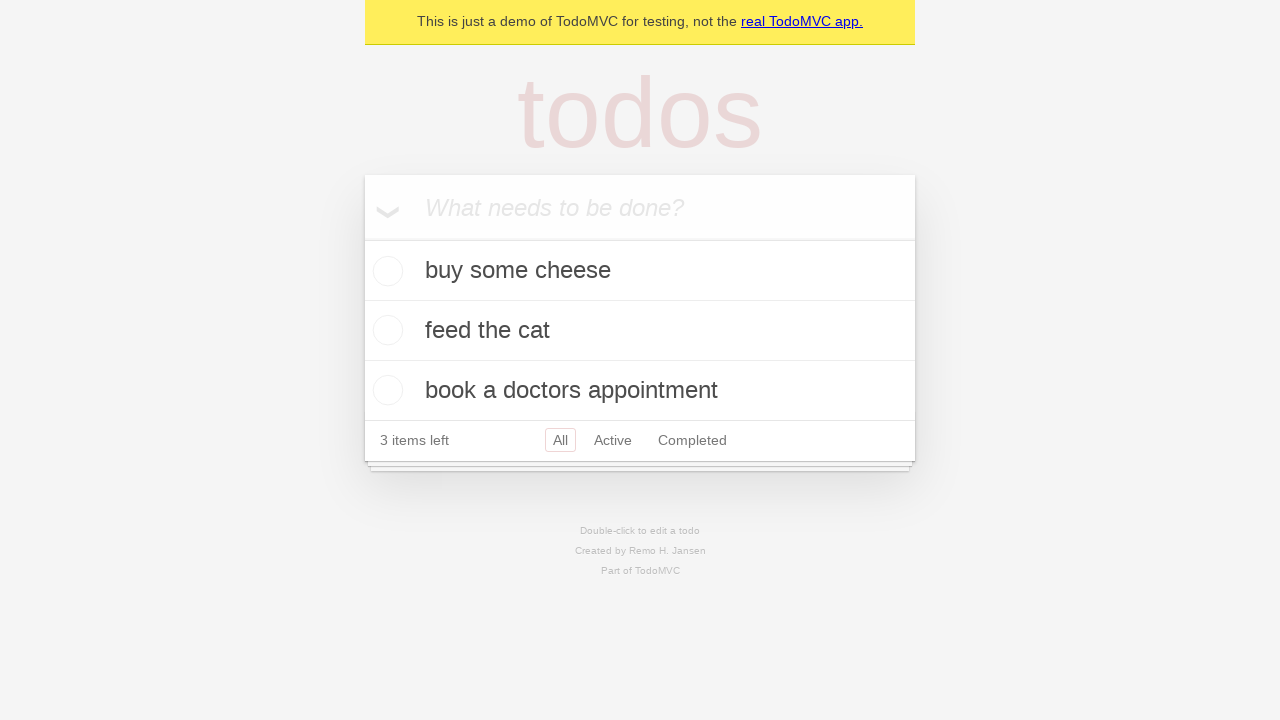

Double-clicked second todo to enter edit mode at (640, 331) on internal:testid=[data-testid="todo-item"s] >> nth=1
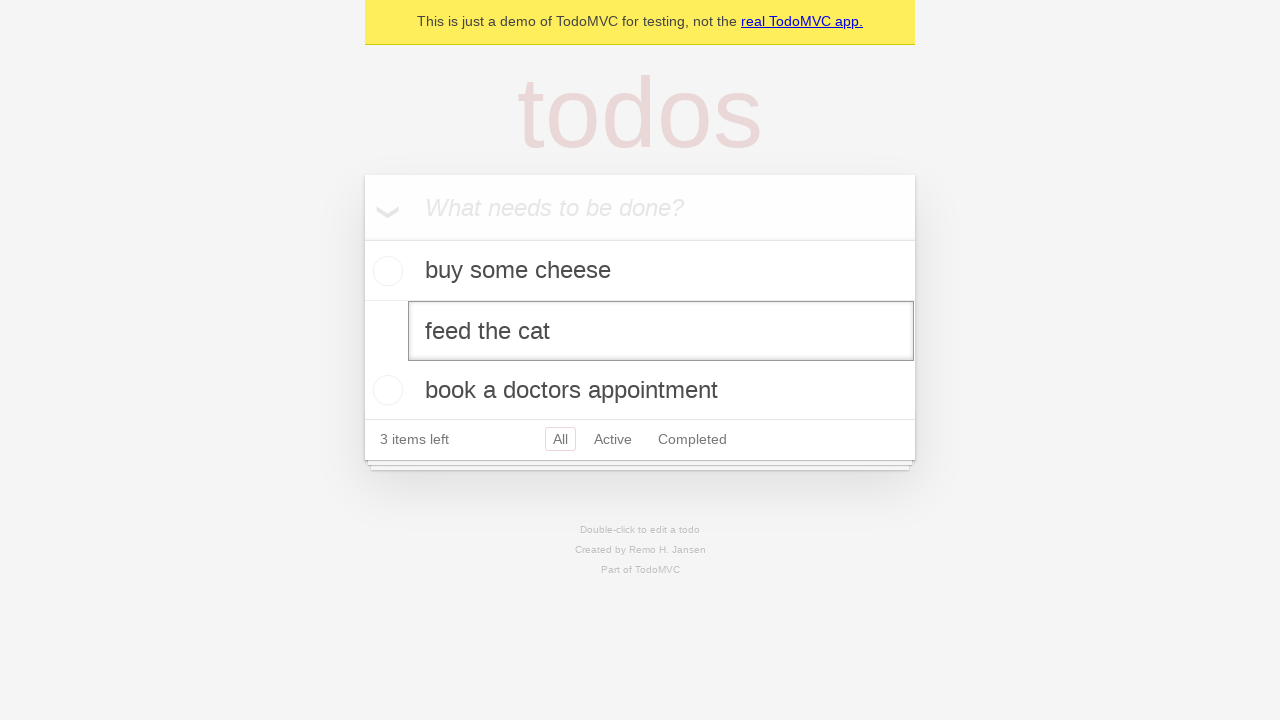

Changed todo text to 'buy some sausages' on internal:testid=[data-testid="todo-item"s] >> nth=1 >> internal:role=textbox[nam
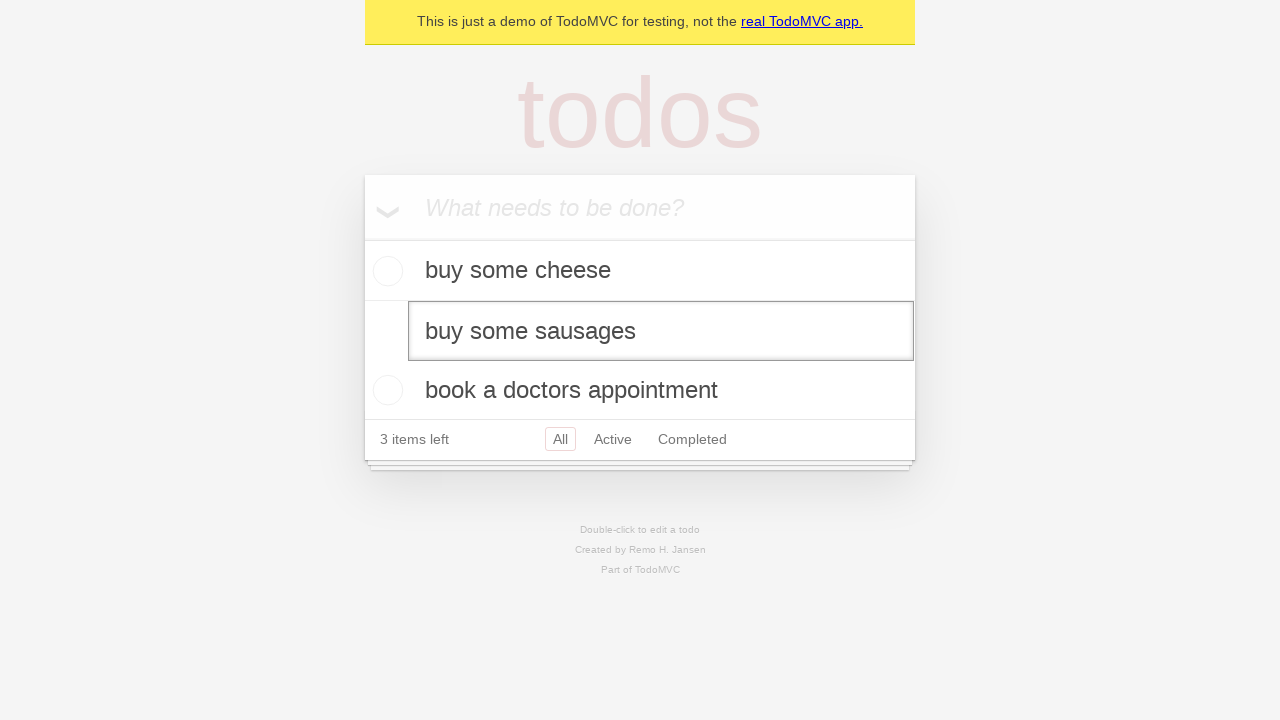

Triggered blur event on todo input to save edit
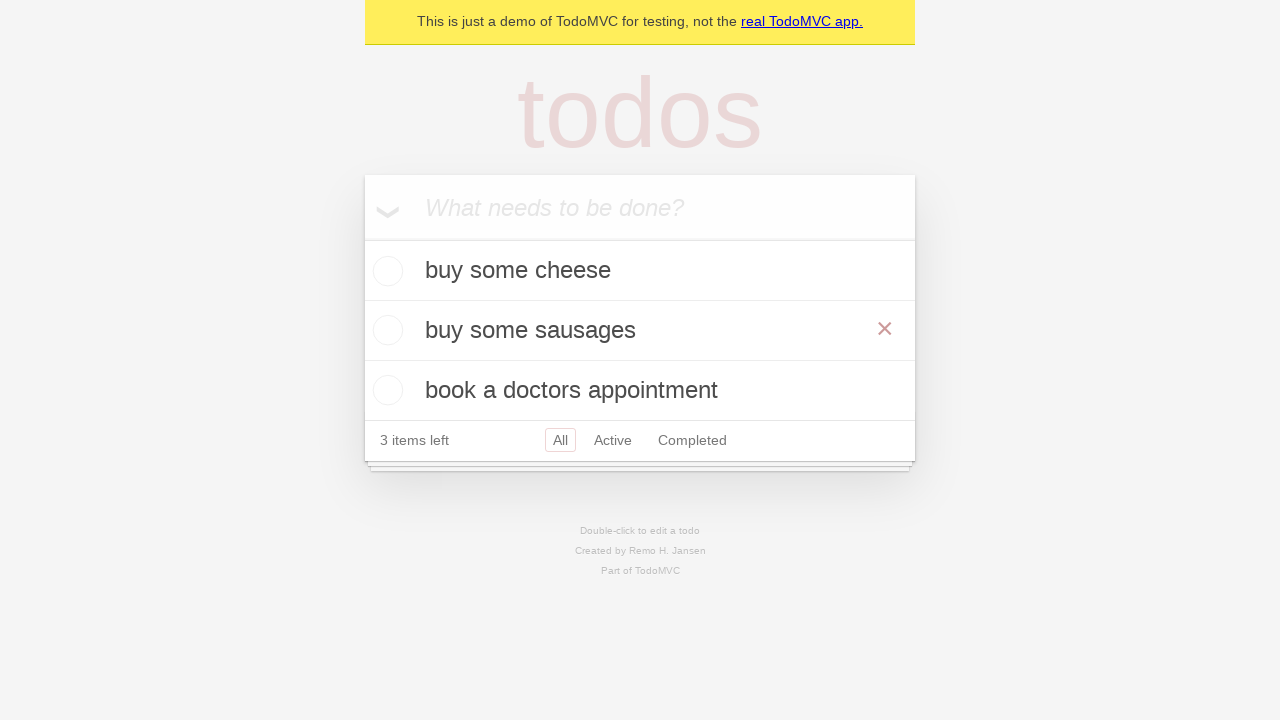

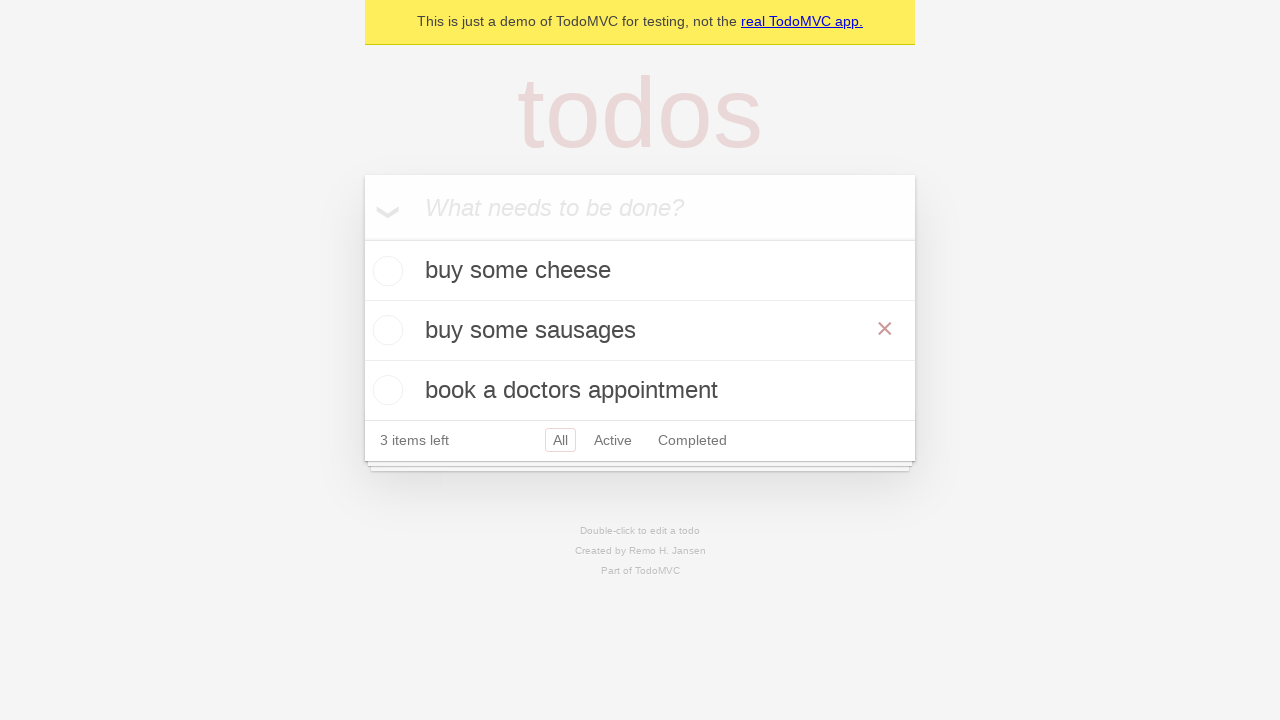